Tests that a page loads correctly even when CSS resources are blocked via network interception

Starting URL: https://rahulshettyacademy.com/loginpagePractise/

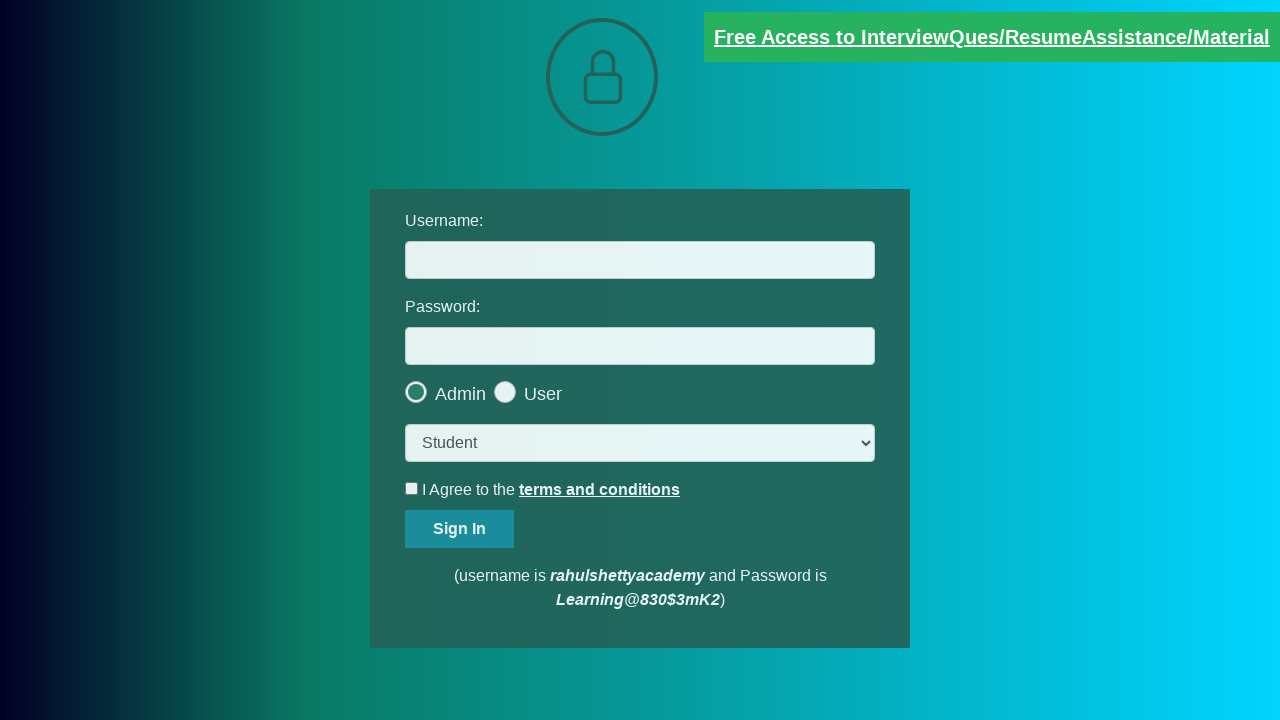

Set up network interception to block all CSS files
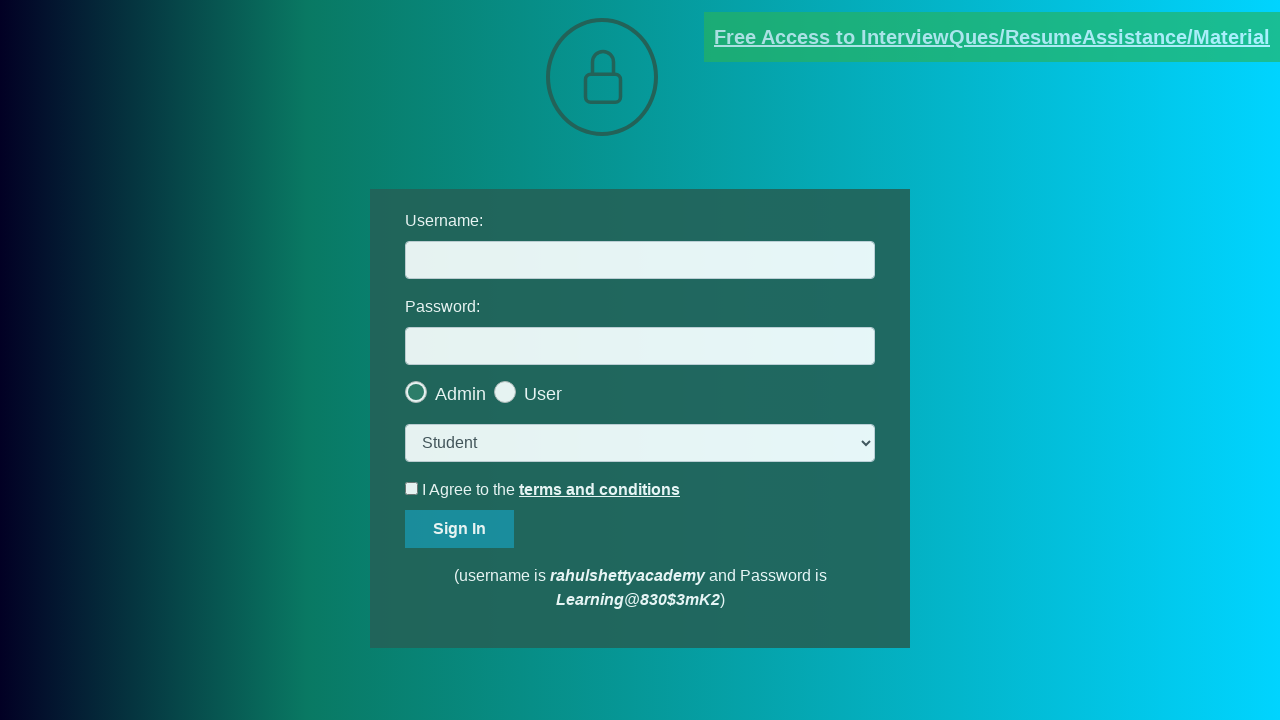

Page loaded with CSS resources blocked
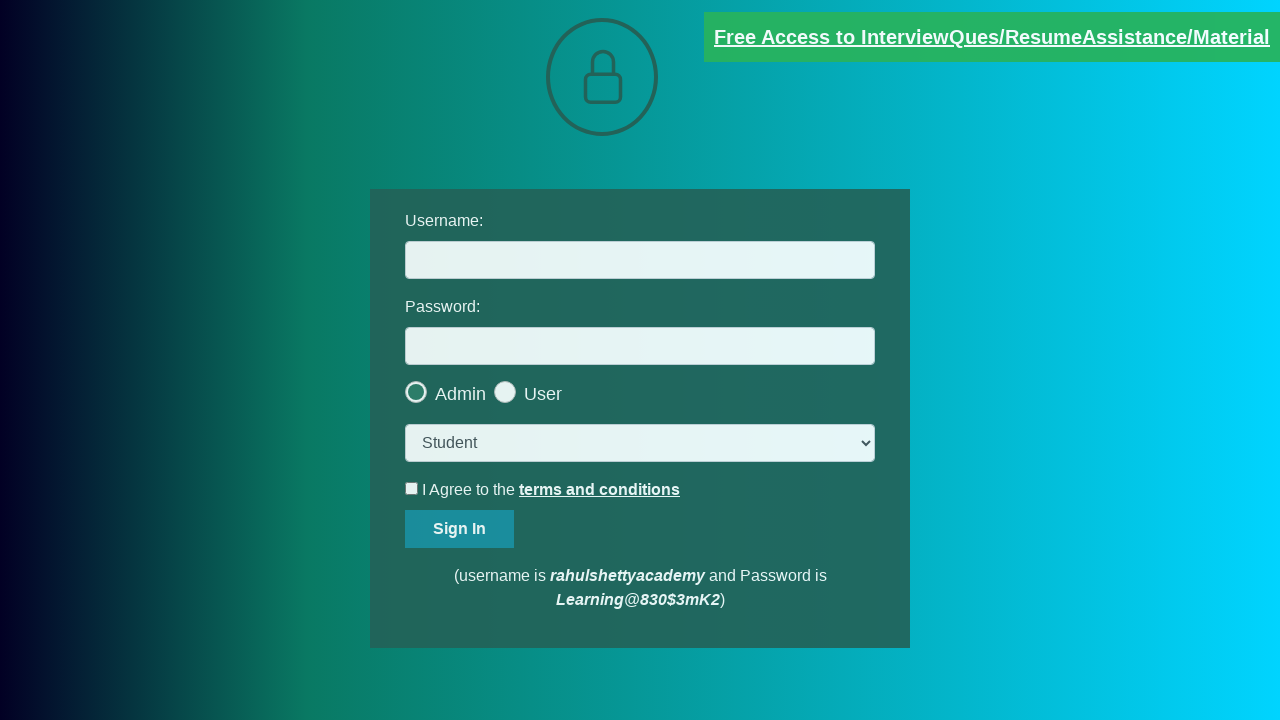

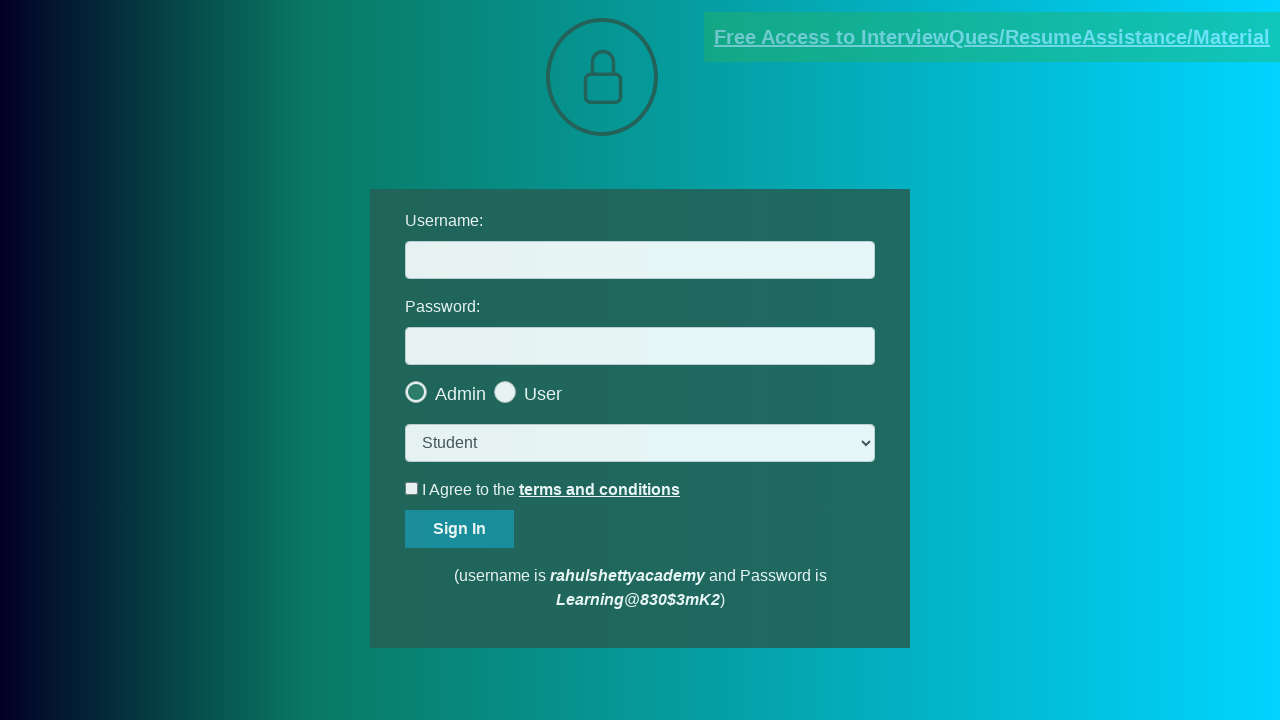